Tests handling multiple browser windows using an event handler to track newly opened pages when clicking "Open Multiple" button

Starting URL: https://leafground.com/window.xhtml

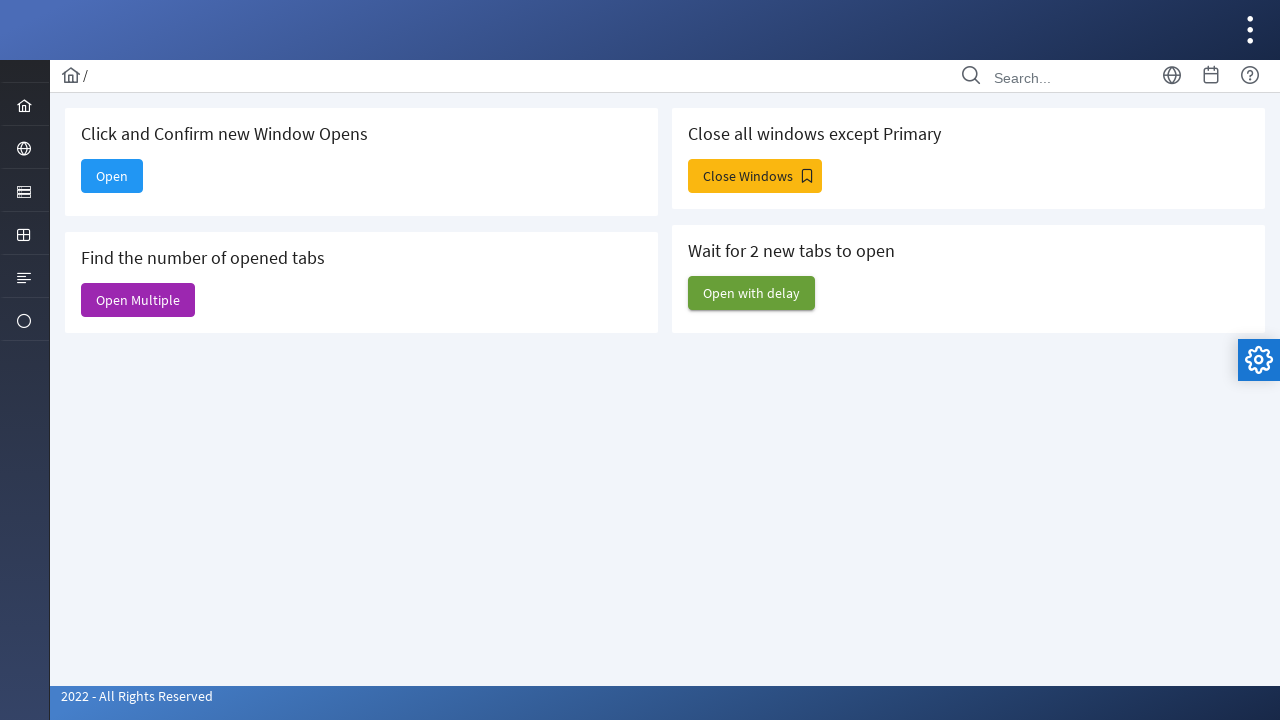

Registered event handler to track newly opened pages
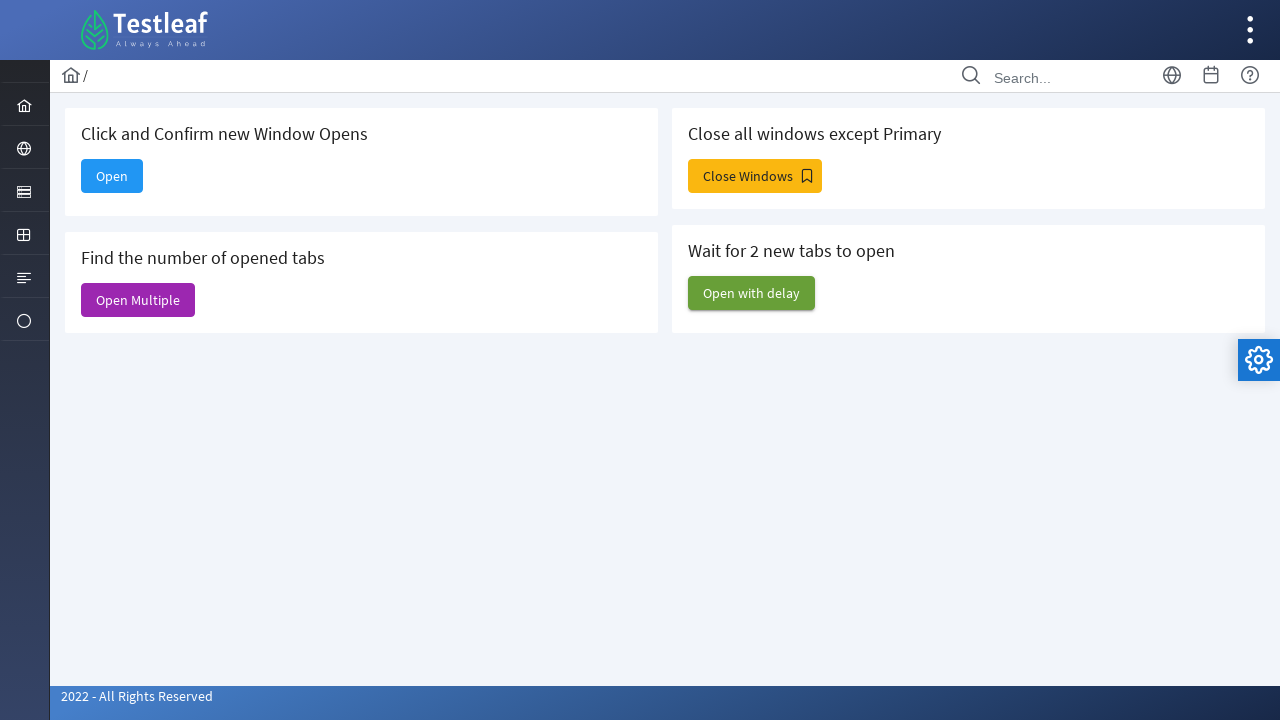

Clicked 'Open Multiple' button to open new windows at (138, 300) on internal:text="Open Multiple"s
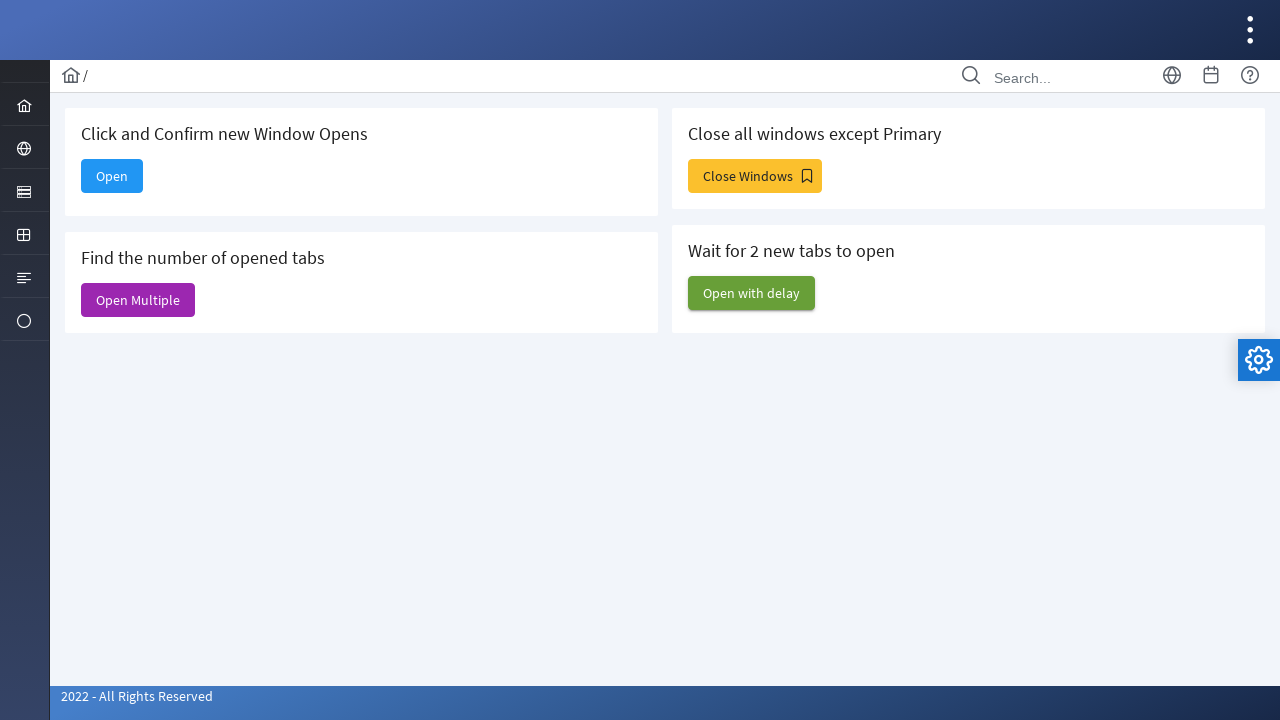

Waited 4 seconds for multiple windows to open
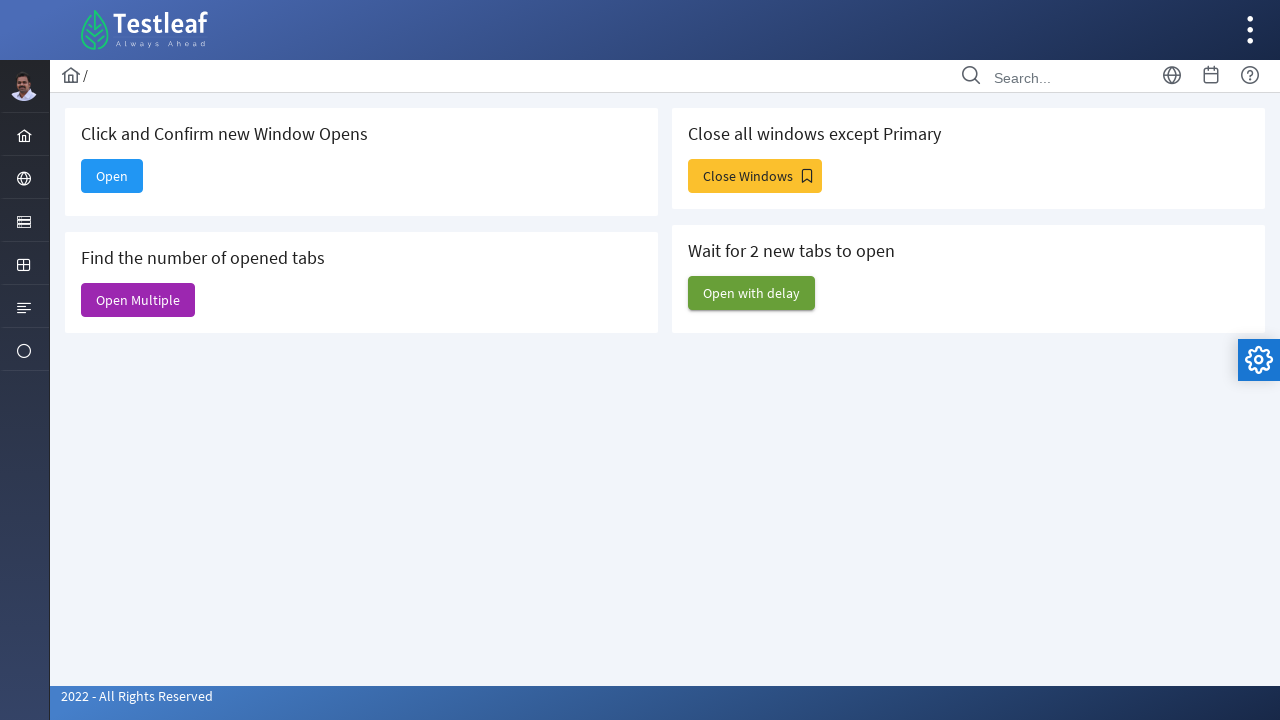

Waited additional 1 second to verify tabs opened
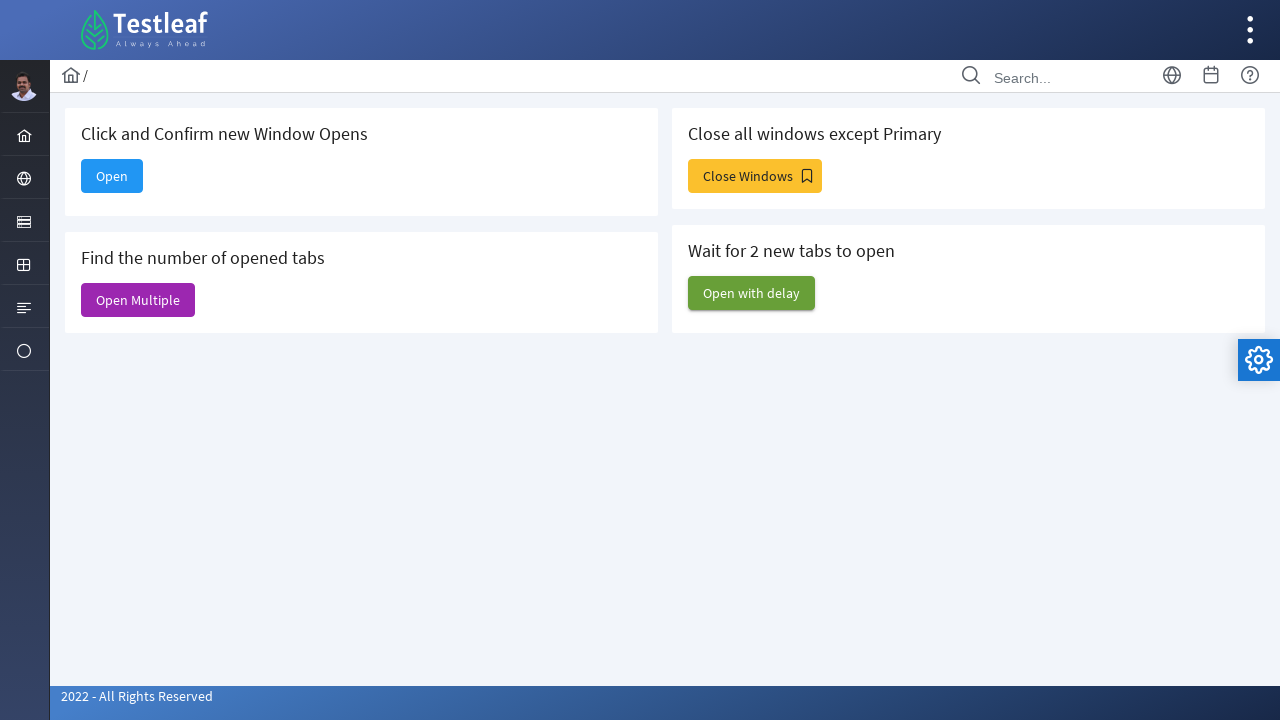

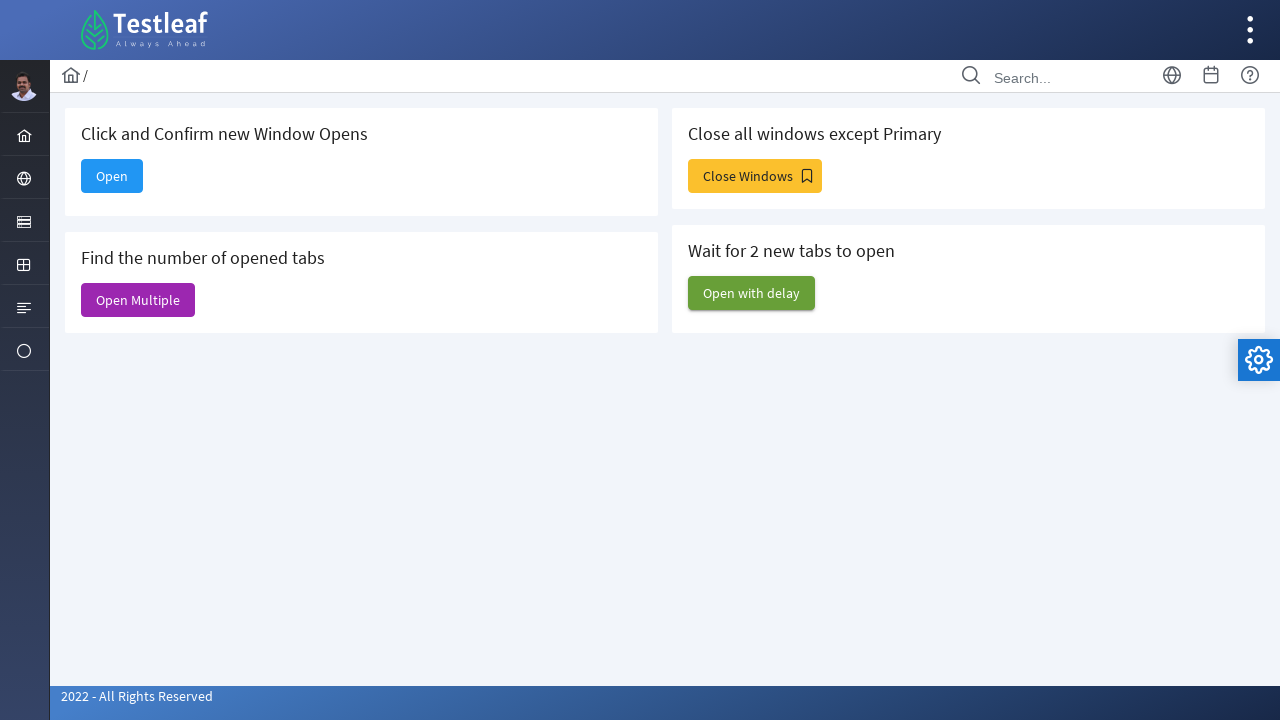